Tests the hide effect by selecting effect type and running it

Starting URL: https://jqueryui.com

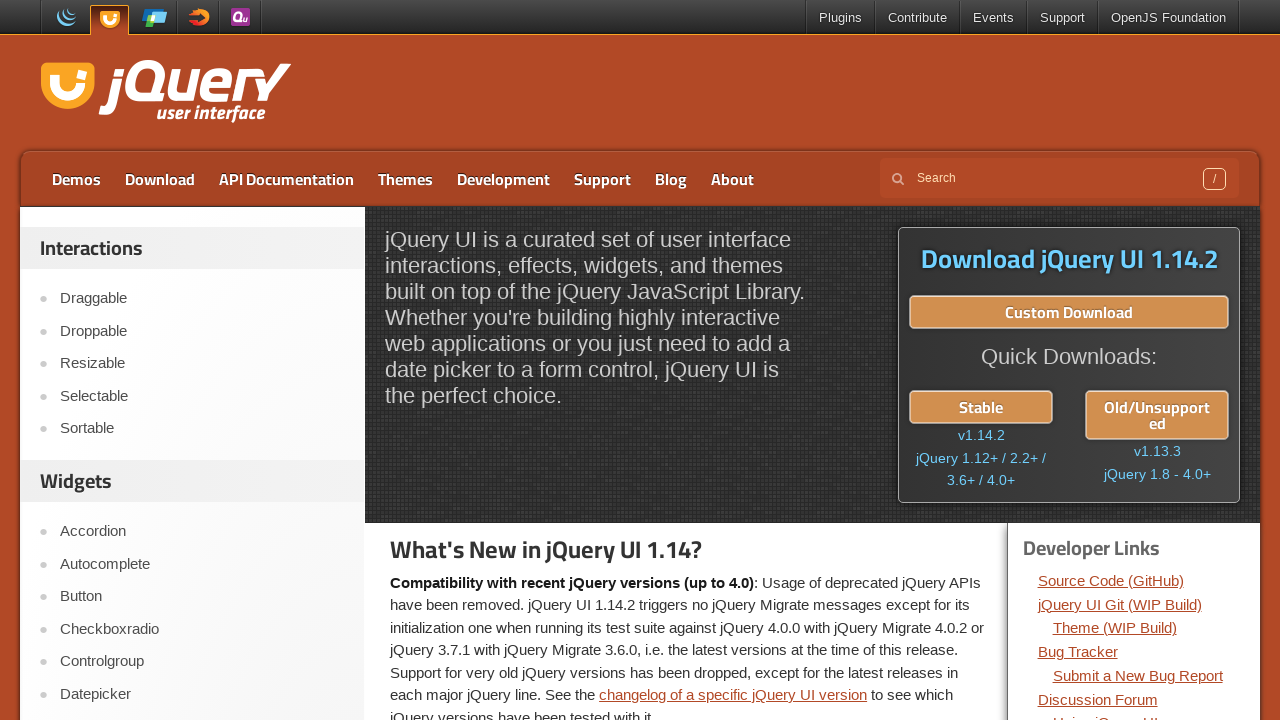

Clicked on Hide link at (202, 361) on text=Hide
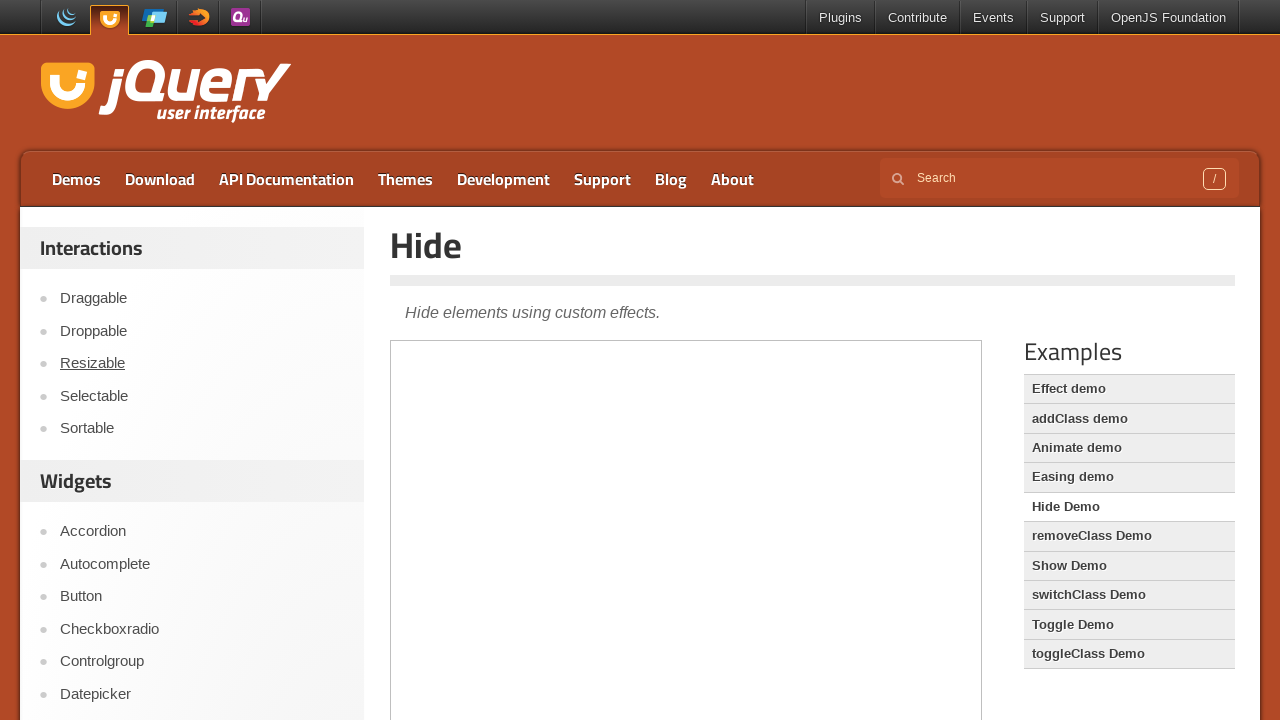

Clicked on effect types dropdown in demo frame at (436, 565) on .demo-frame >> internal:control=enter-frame >> #effectTypes
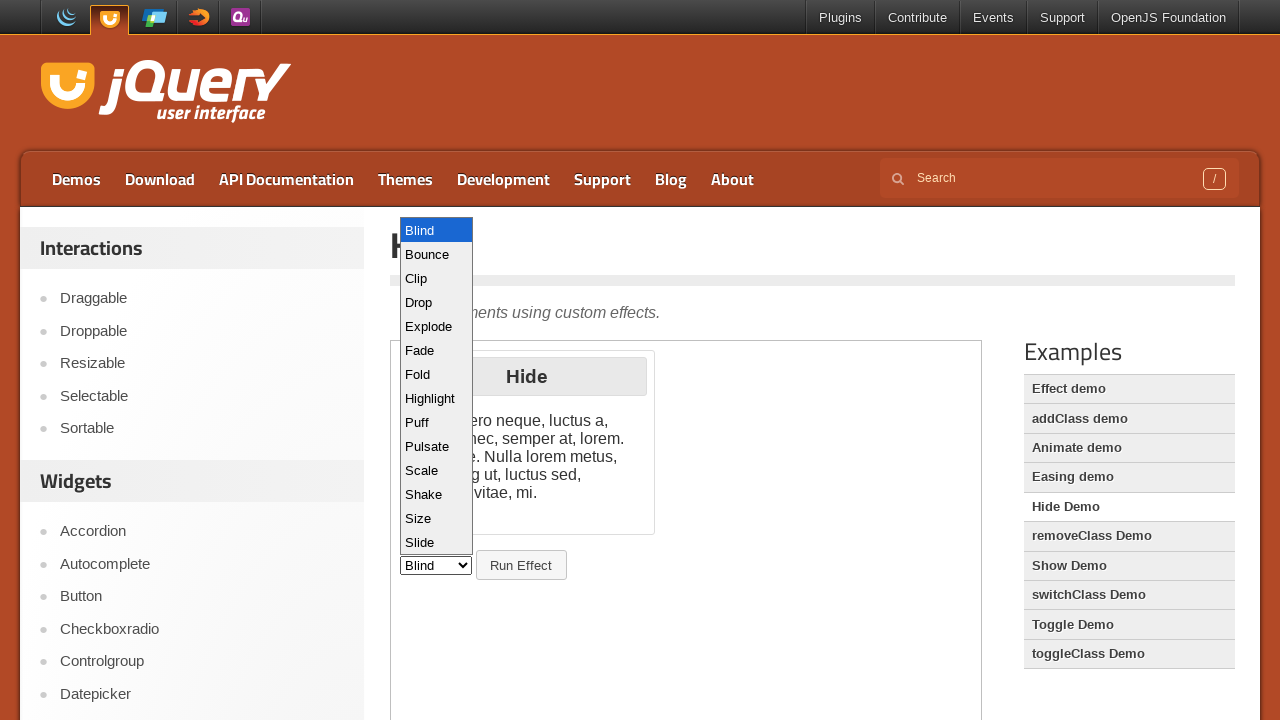

Waited 2000ms for effect types to load
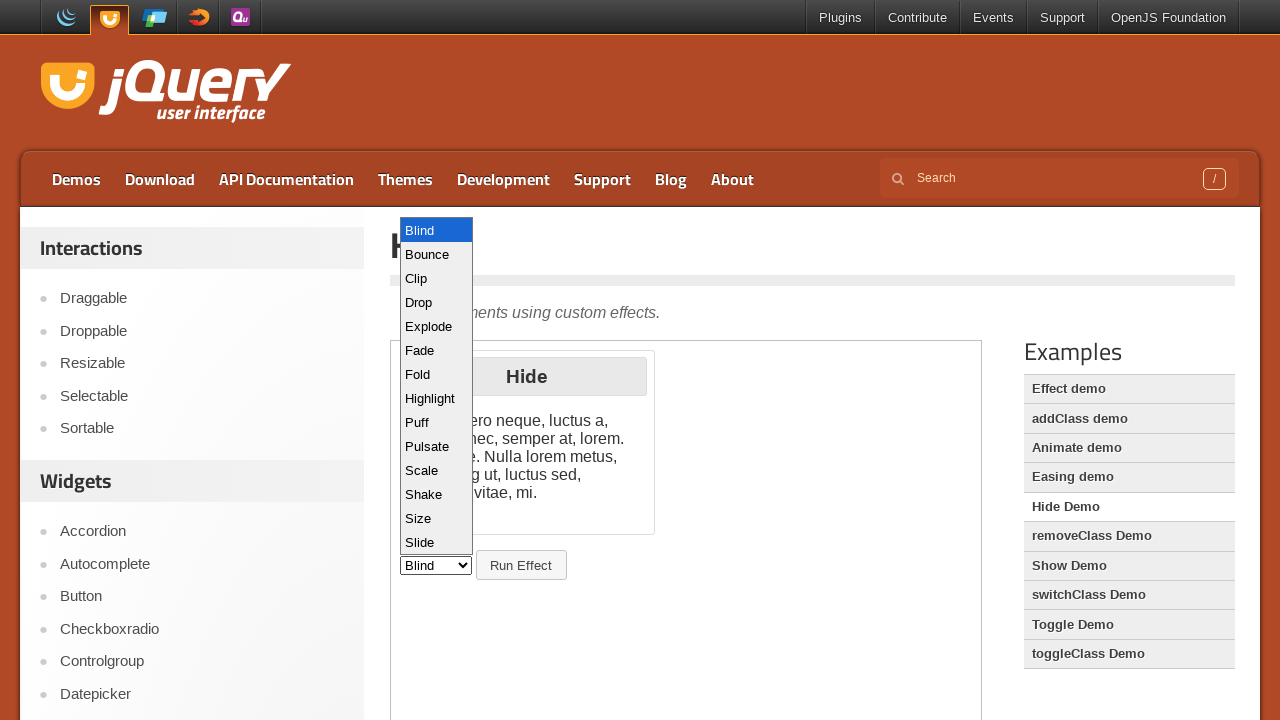

Clicked Run Effect button to execute the hide effect at (521, 565) on .demo-frame >> internal:control=enter-frame >> text=Run Effect
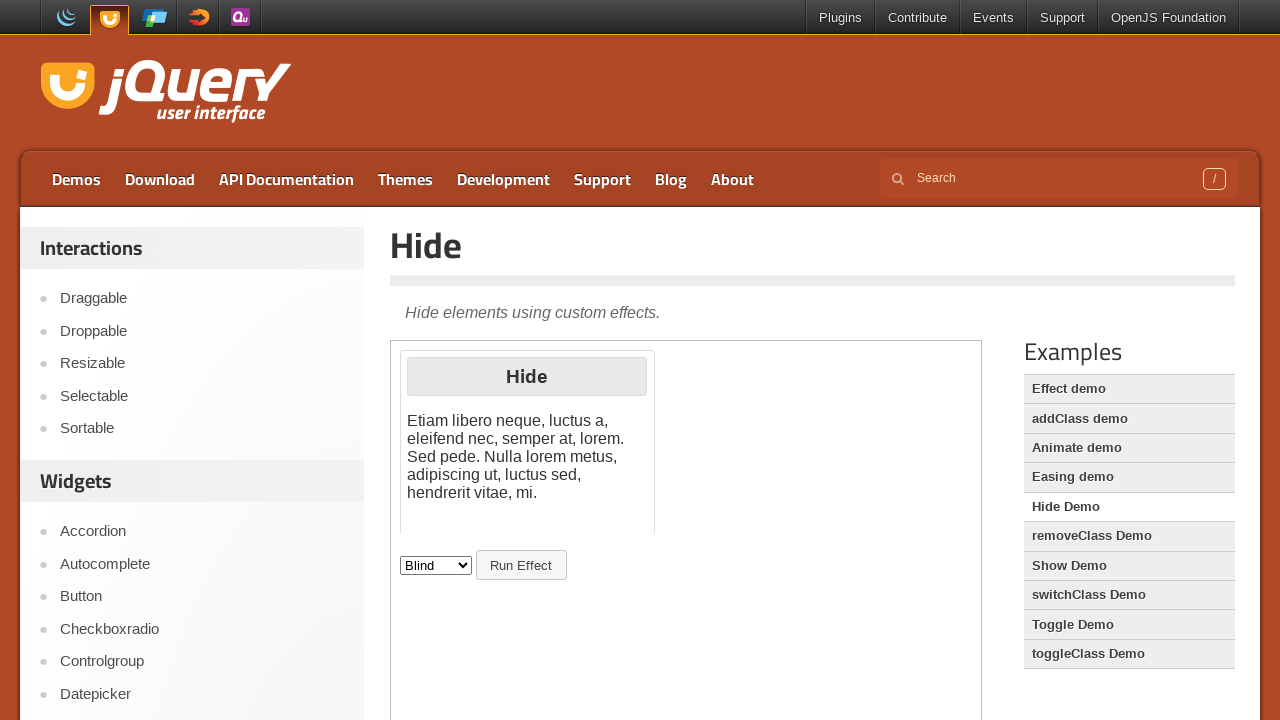

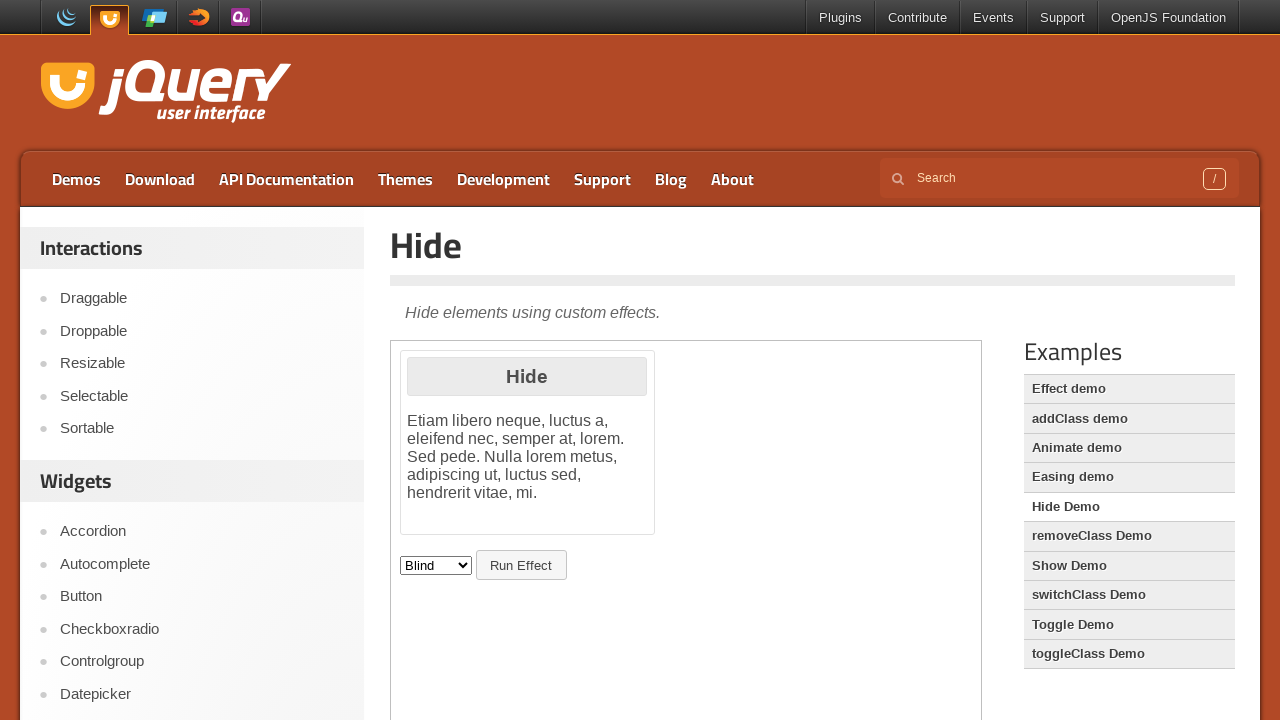